Tests progress bar by starting it and stopping when progress reaches exactly 50%

Starting URL: https://demoqa.com/progress-bar

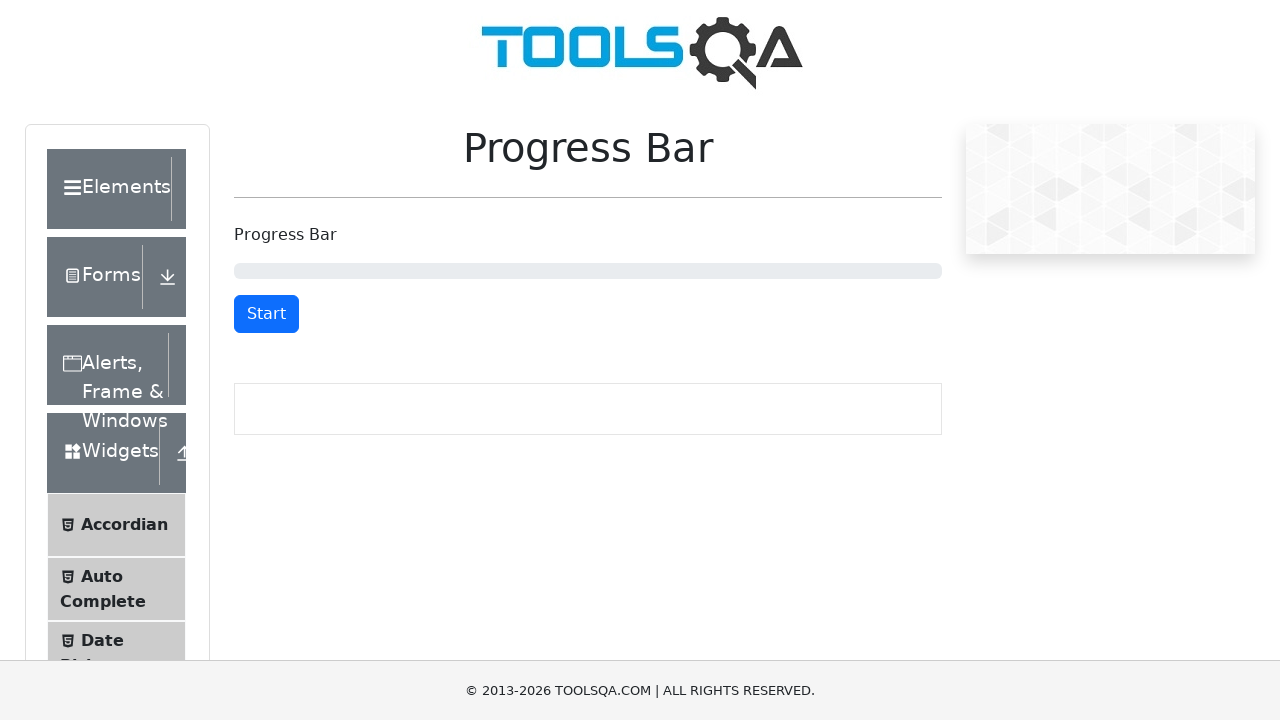

Start/Stop button became visible
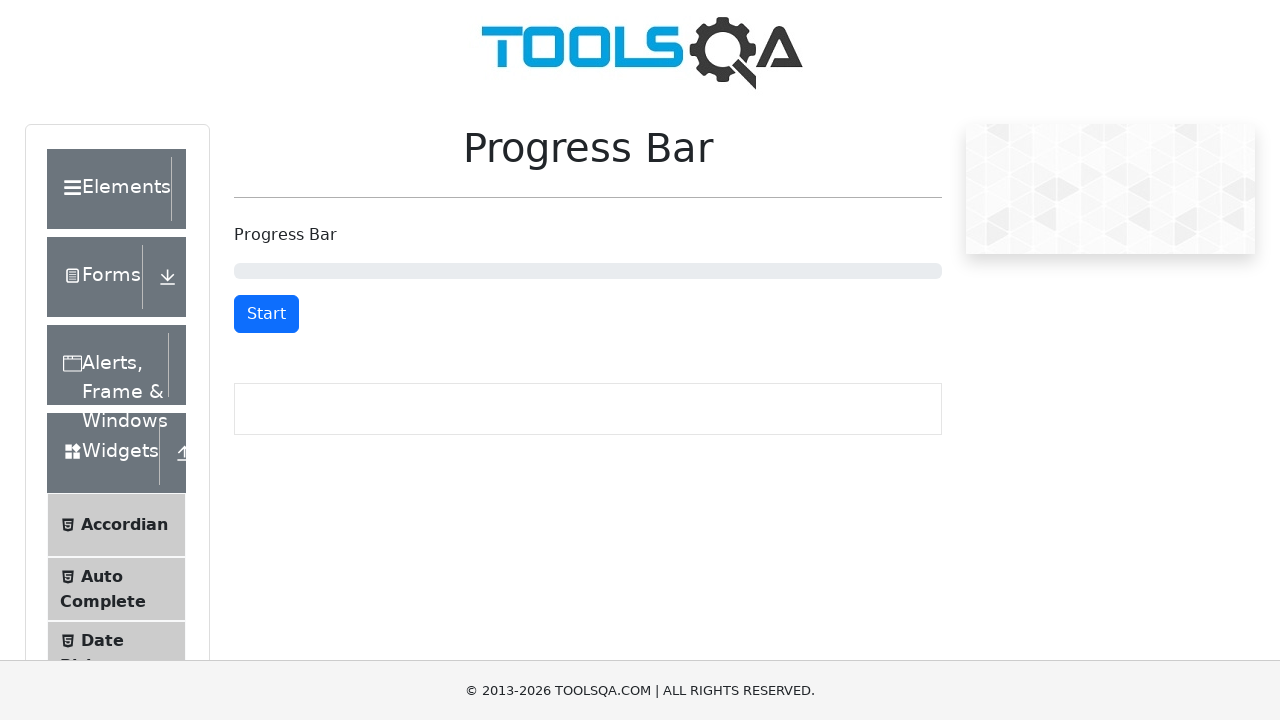

Clicked Start/Stop button to begin progress bar at (266, 314) on #startStopButton
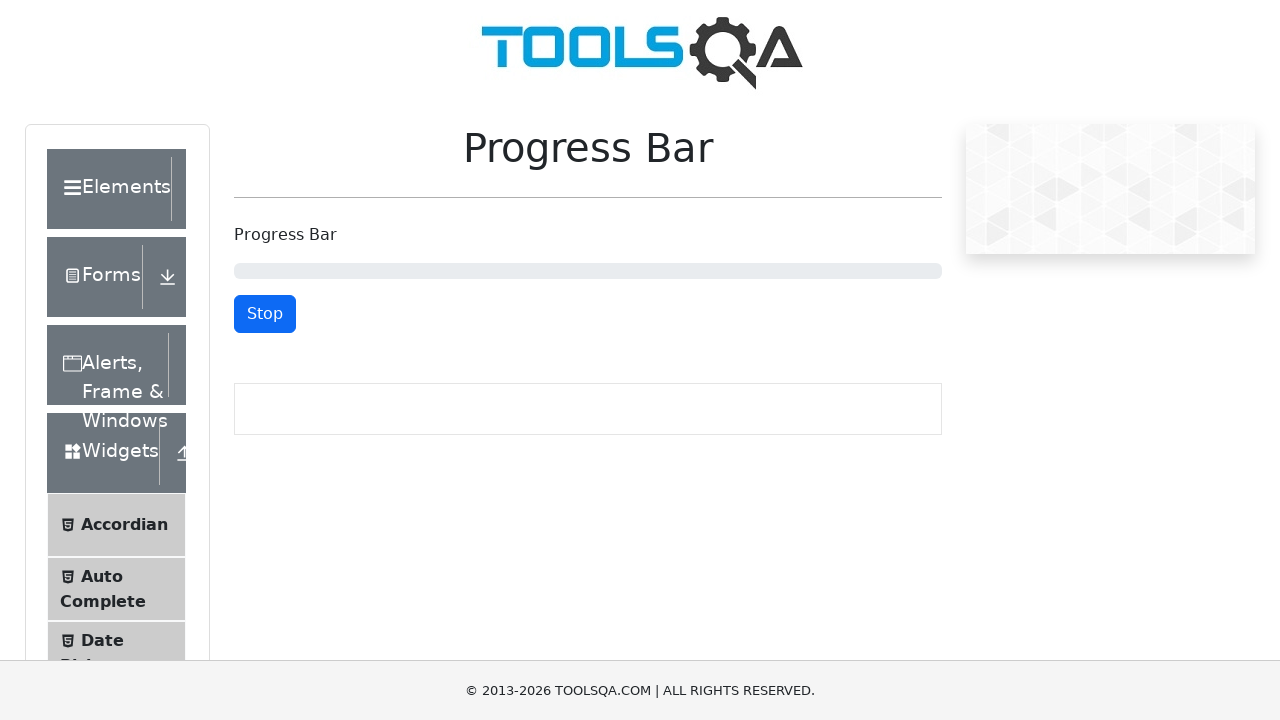

Progress bar reached exactly 50%
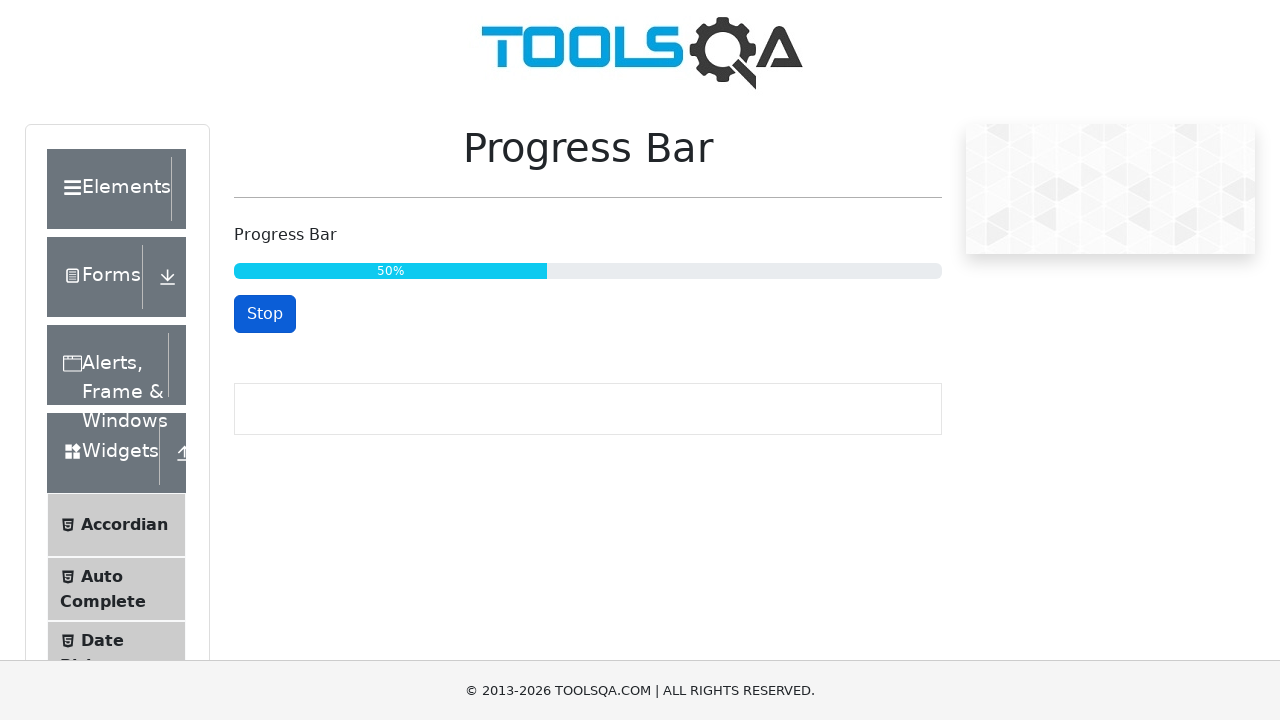

Clicked Start/Stop button to stop the progress bar at (265, 314) on #startStopButton
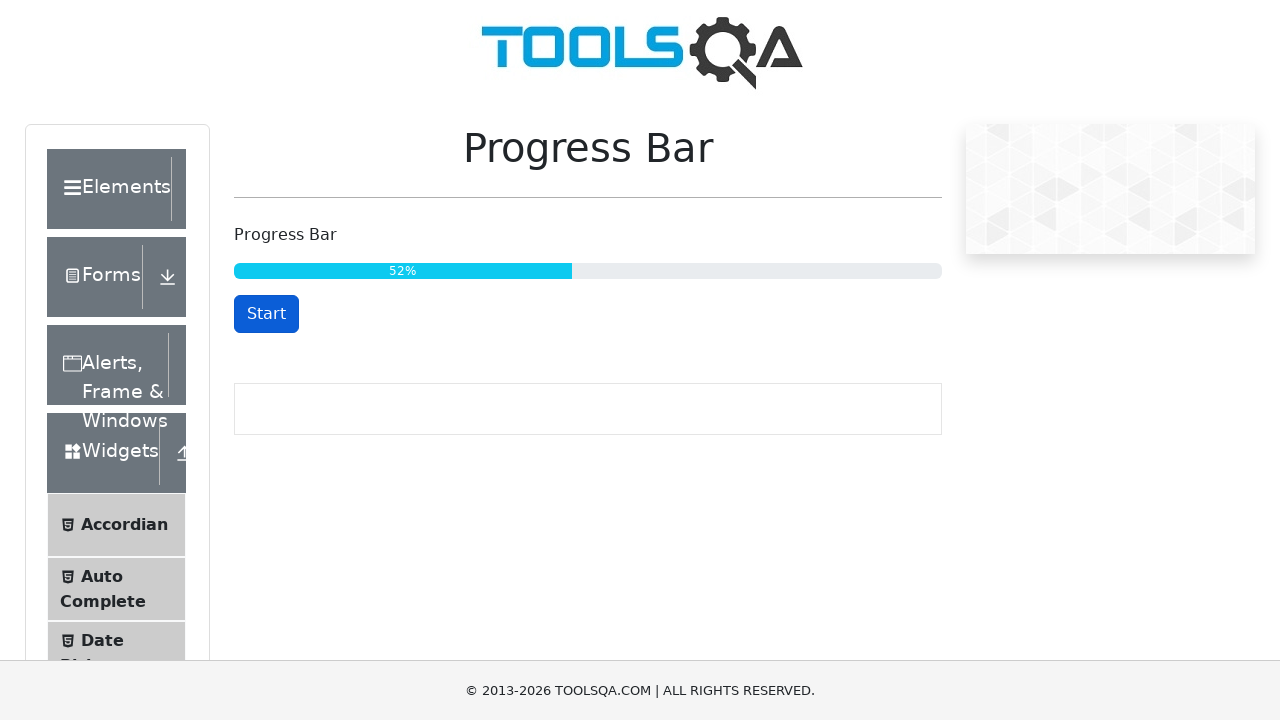

Waited 3 seconds after stopping the progress bar
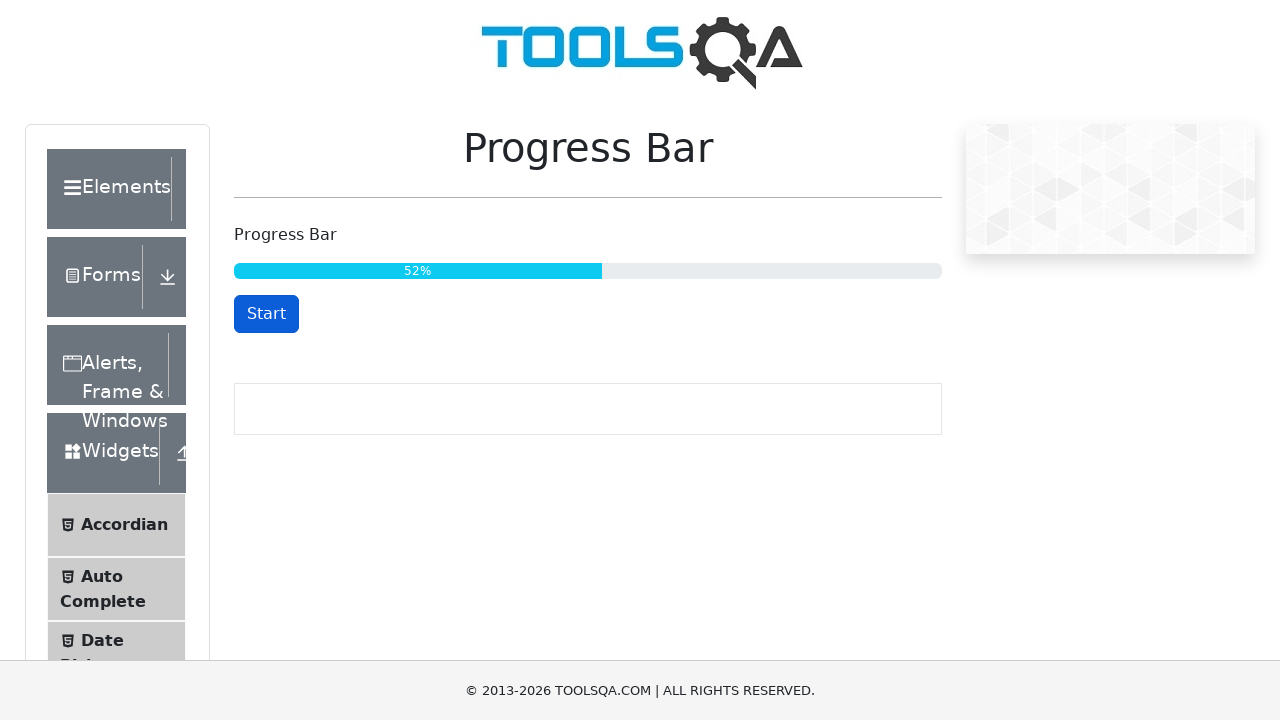

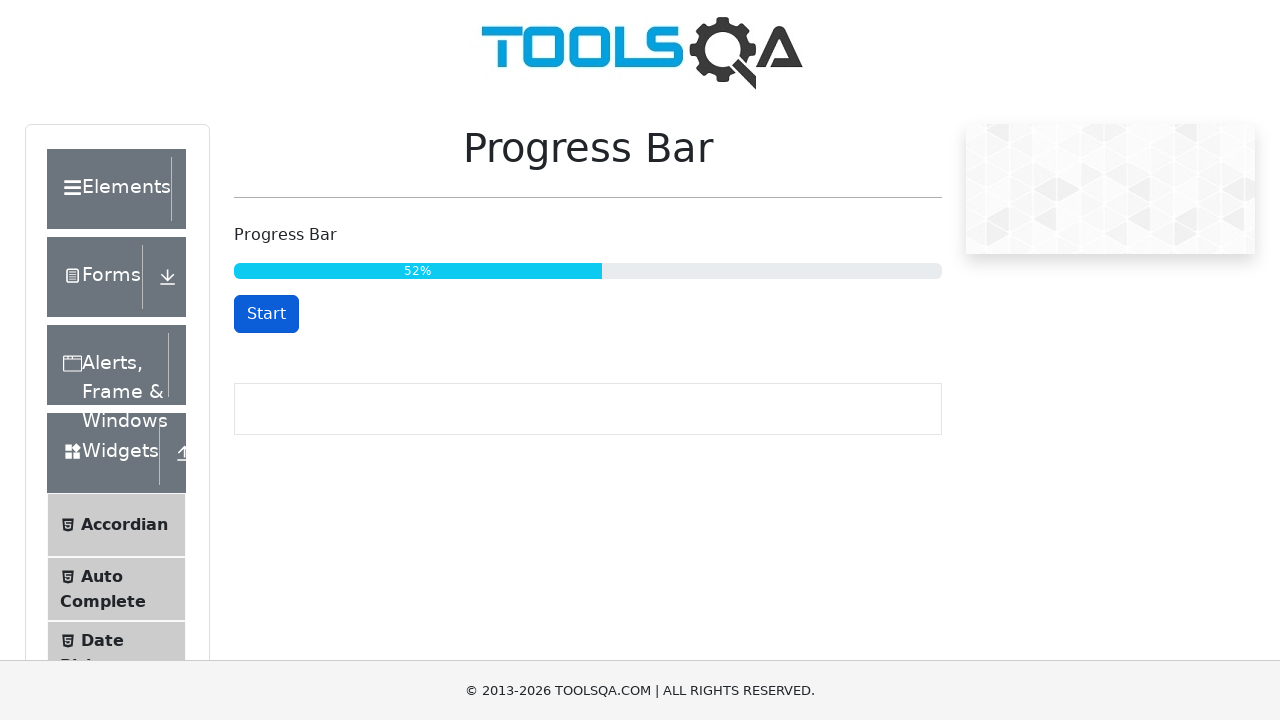